Tests clicking three different styled buttons (default, alert, and success) on a challenging DOM page

Starting URL: https://the-internet.herokuapp.com/challenging_dom

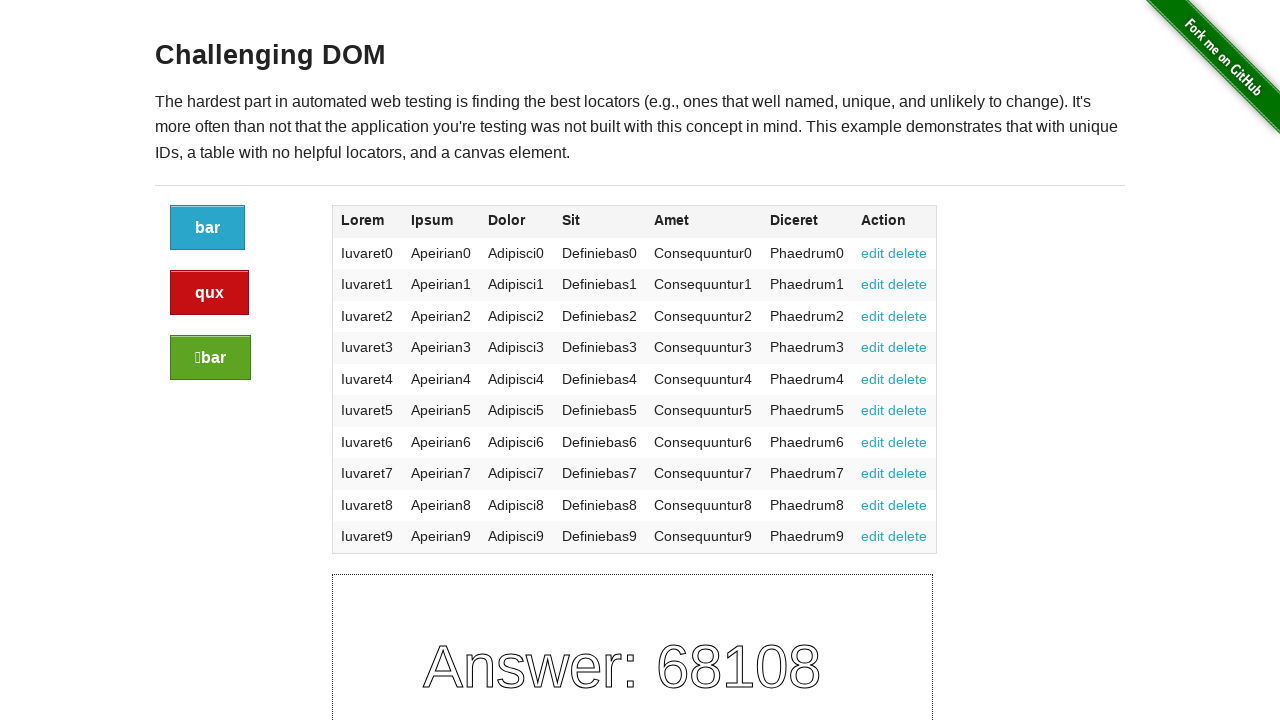

Waited for default button to be visible
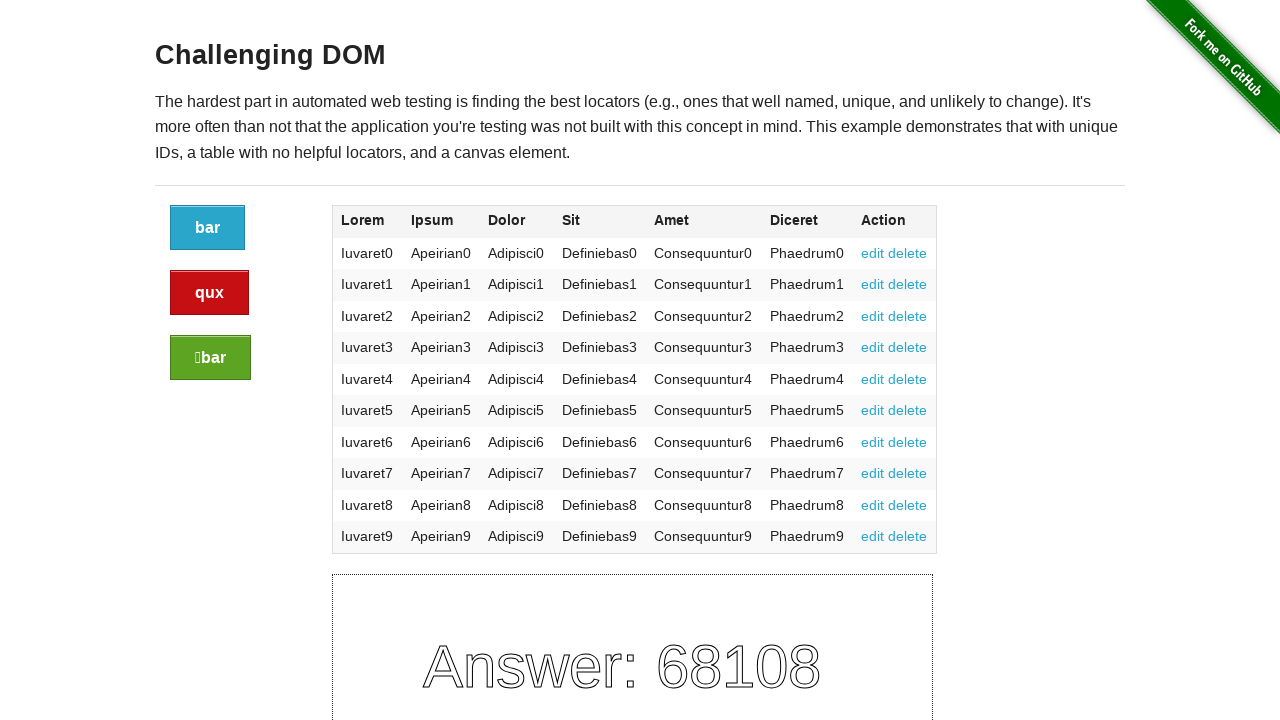

Clicked default styled button at (208, 228) on xpath=//*[@class='button']
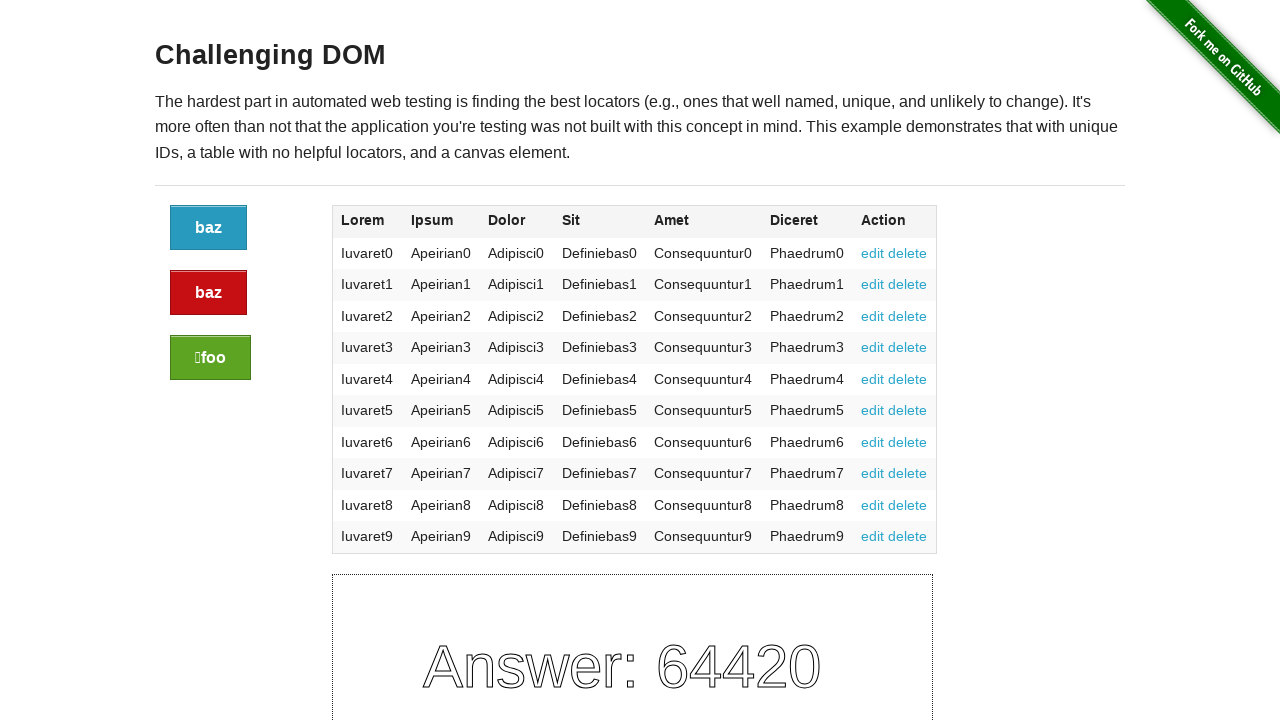

Clicked alert styled button at (208, 293) on xpath=//*[@class='button alert']
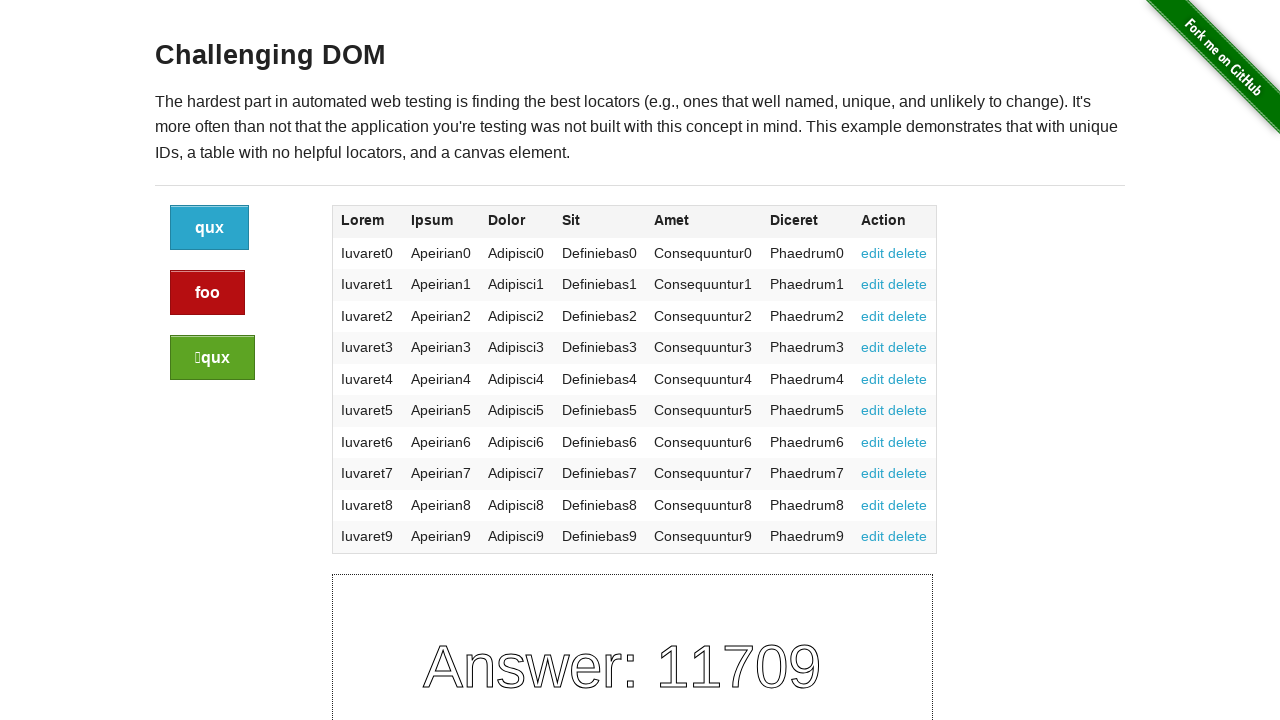

Clicked success styled button at (212, 358) on xpath=//*[@class='button success']
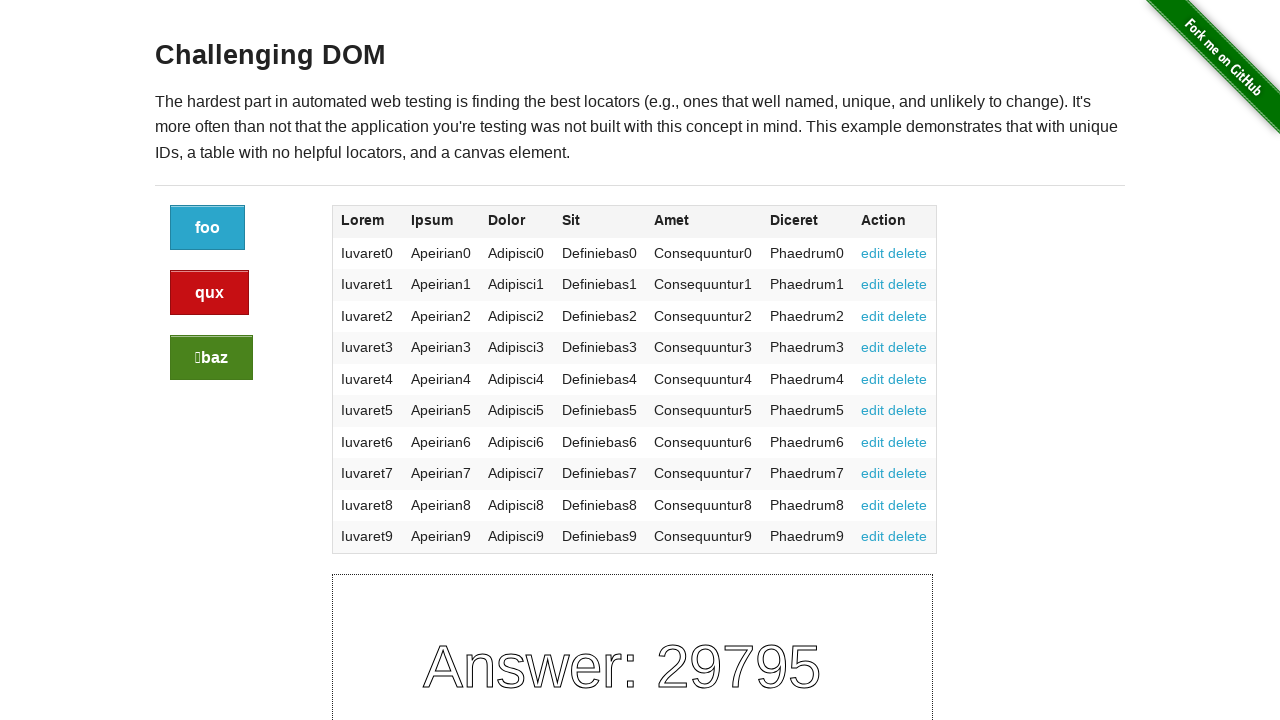

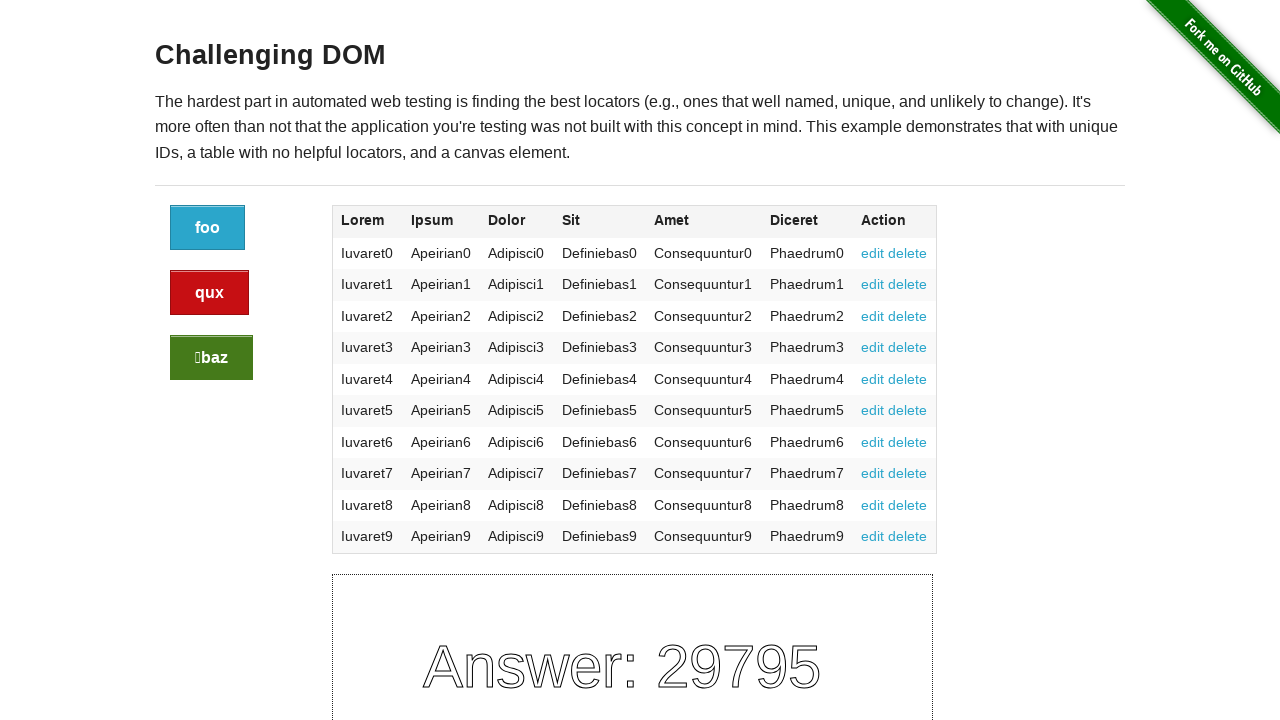